Tests browser window management commands by maximizing the window, then resizing it to specific dimensions (300x650 pixels).

Starting URL: https://www.qafox.com/selenium/

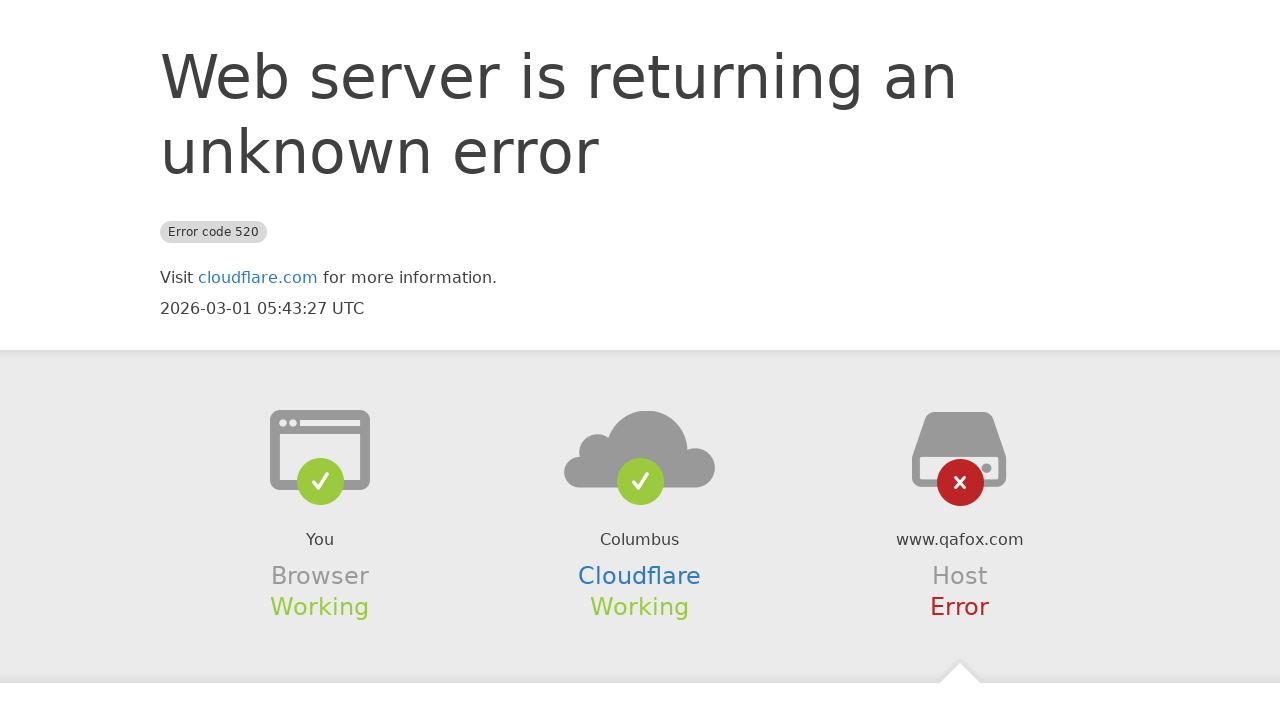

Navigated to https://www.qafox.com/selenium/
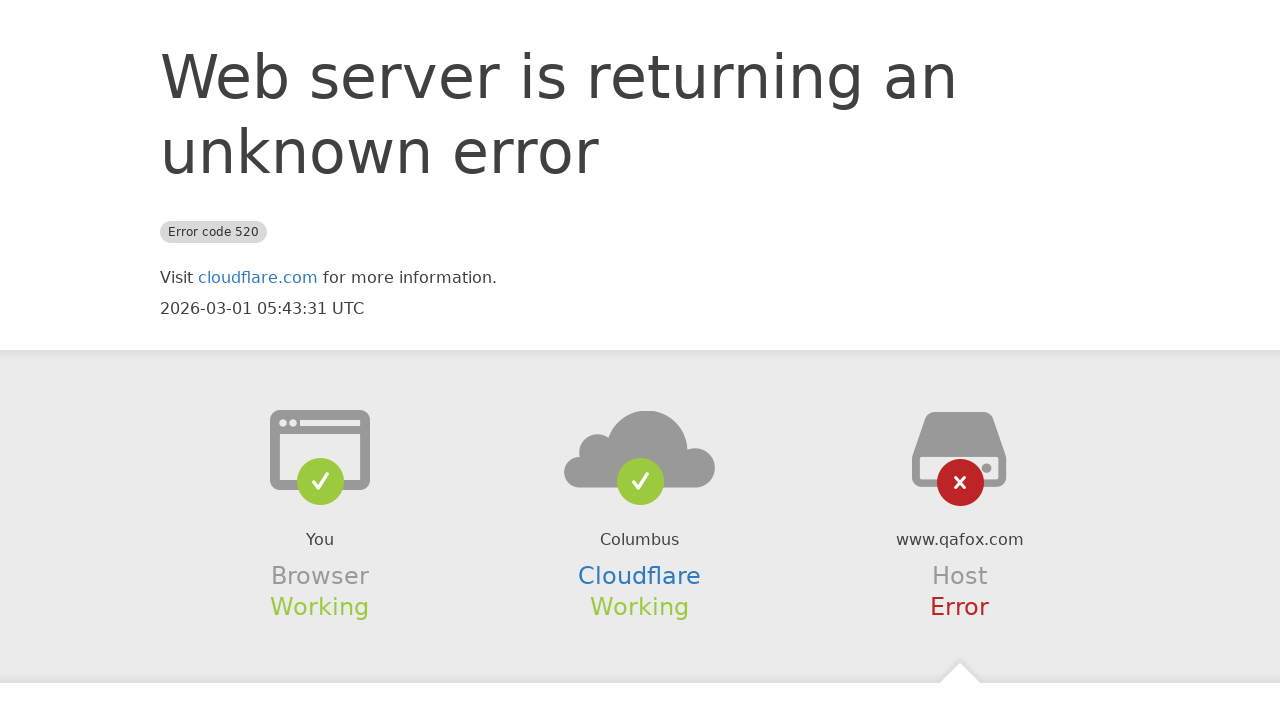

Maximized browser window to 1920x1080 pixels
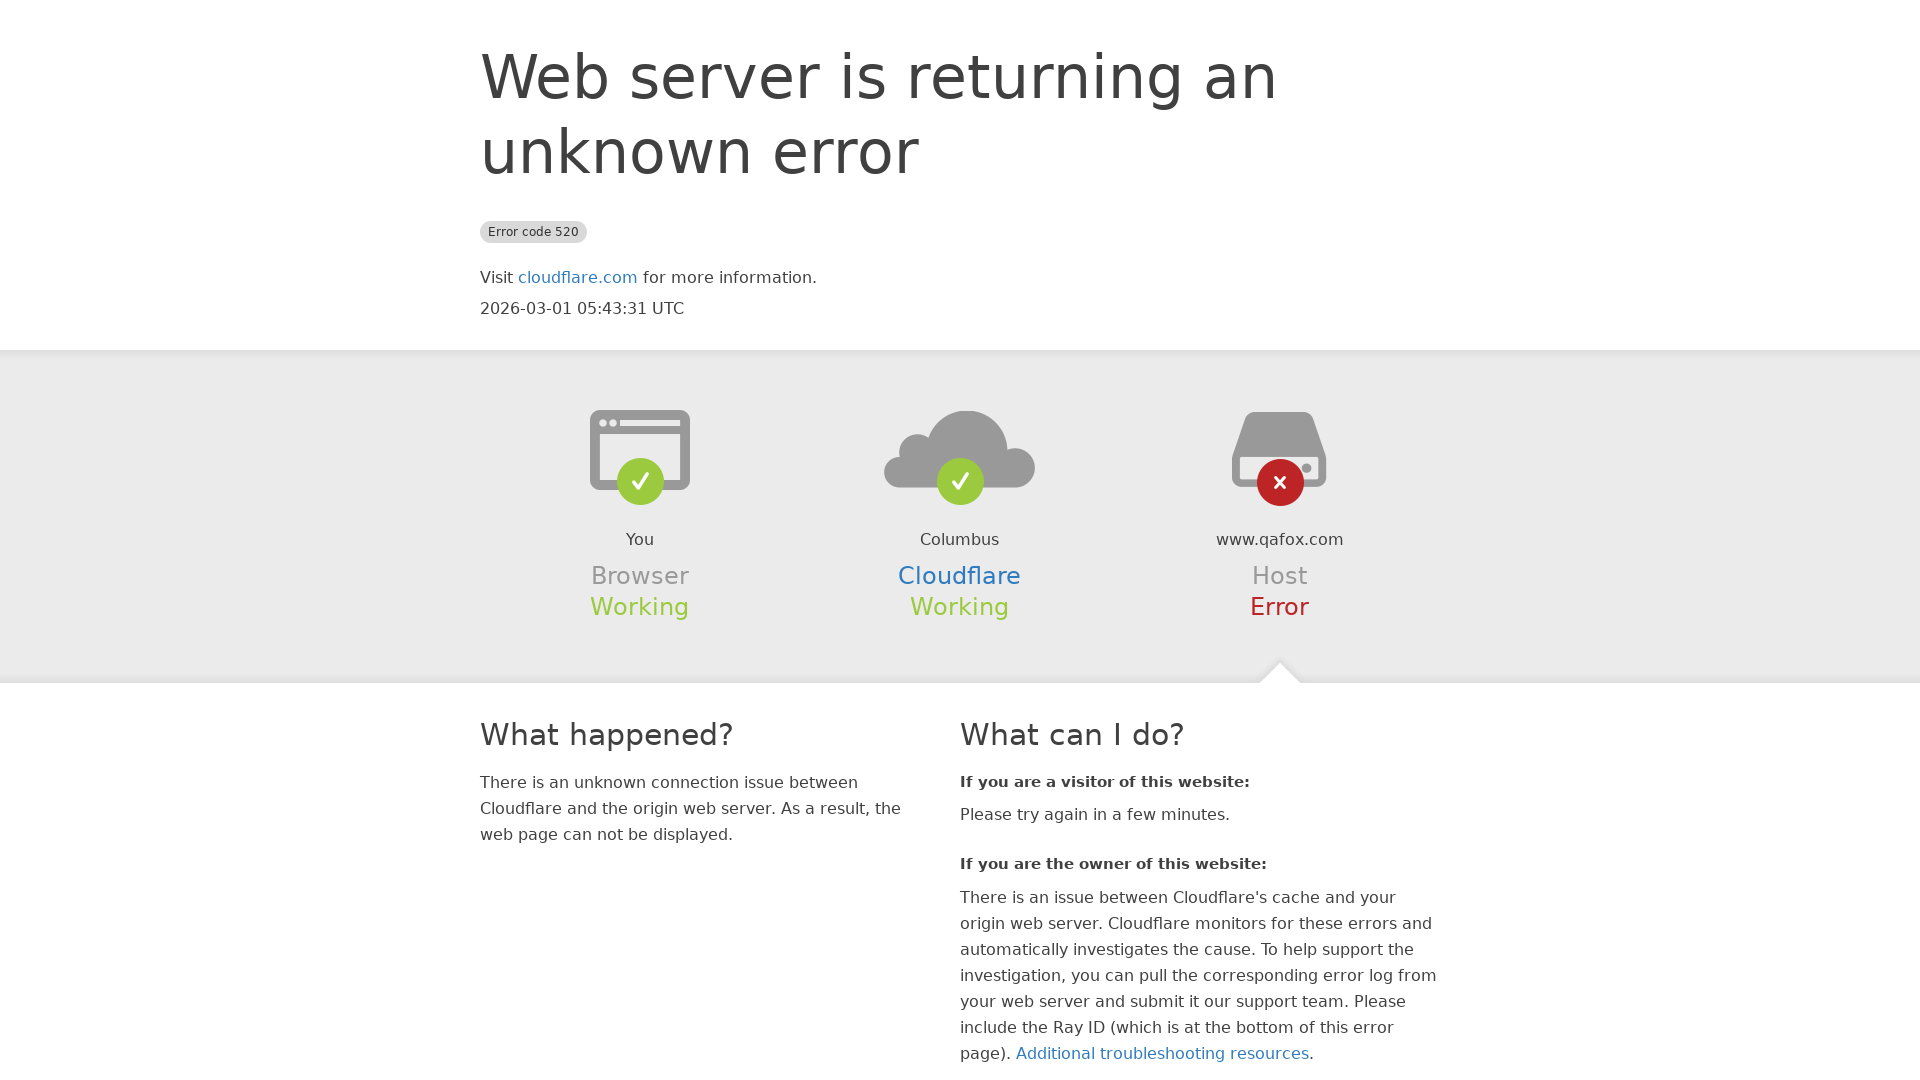

Resized browser window to 300x650 pixels
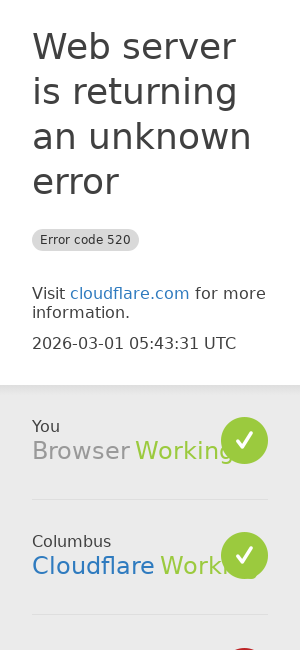

Waited 2 seconds to observe resize effect
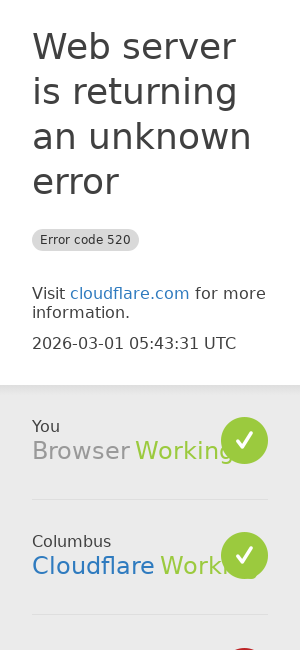

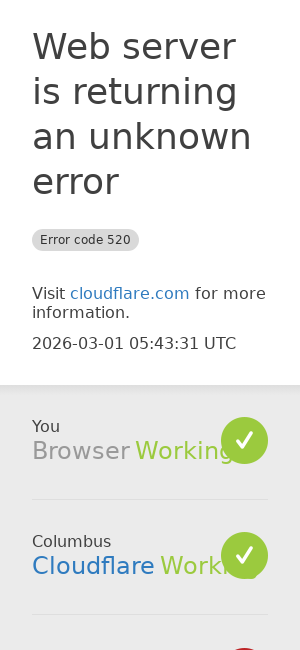